Navigates to OrangeHRM demo site and verifies the page loads

Starting URL: https://opensource-demo.orangehrmlive.com/

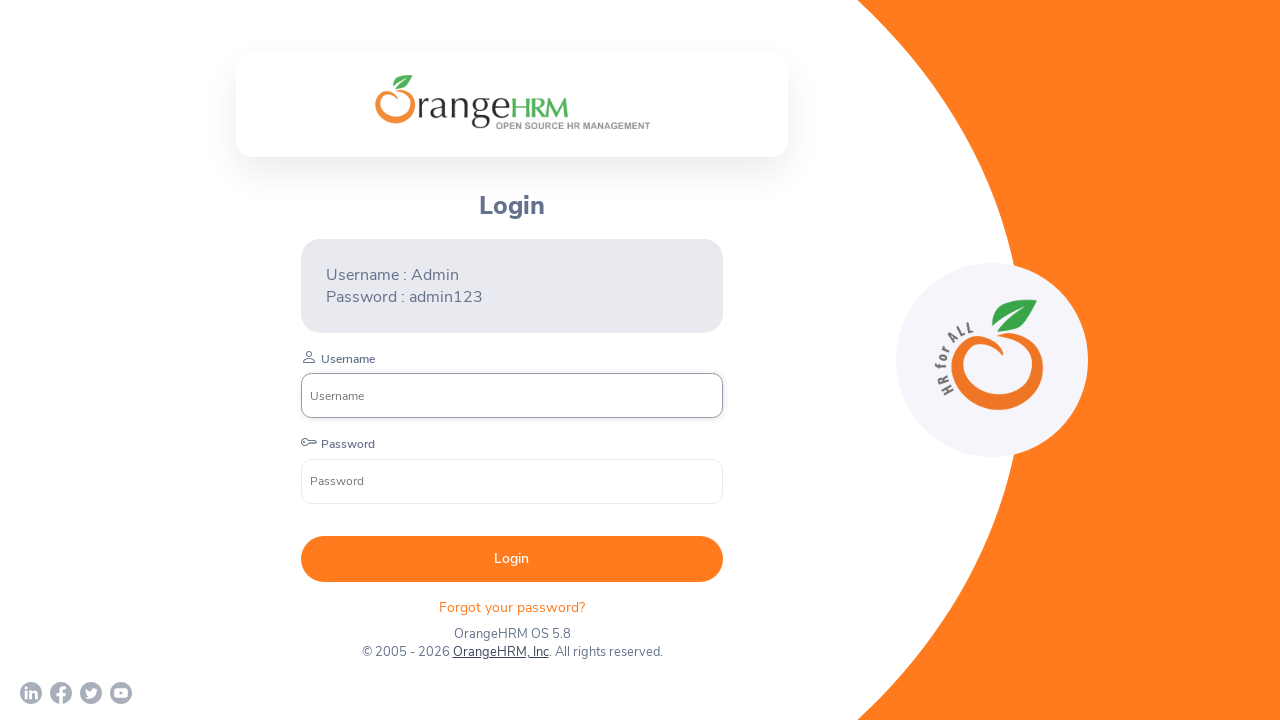

Retrieved page title
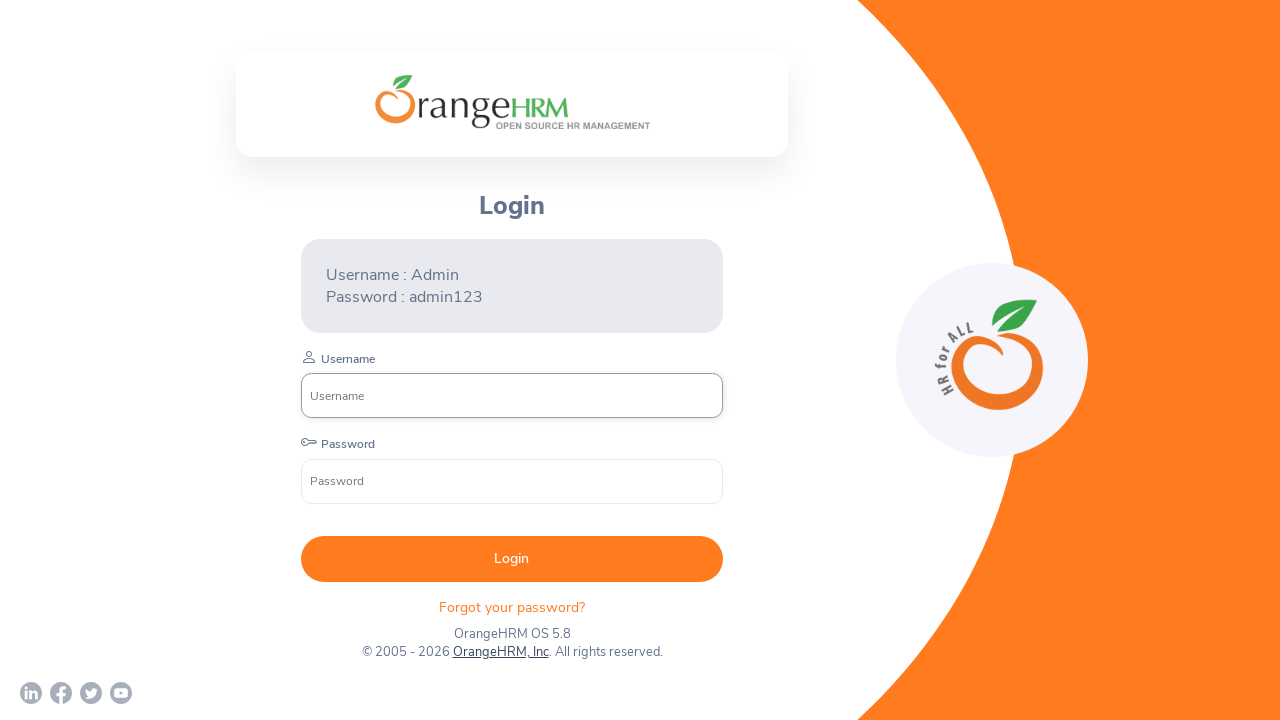

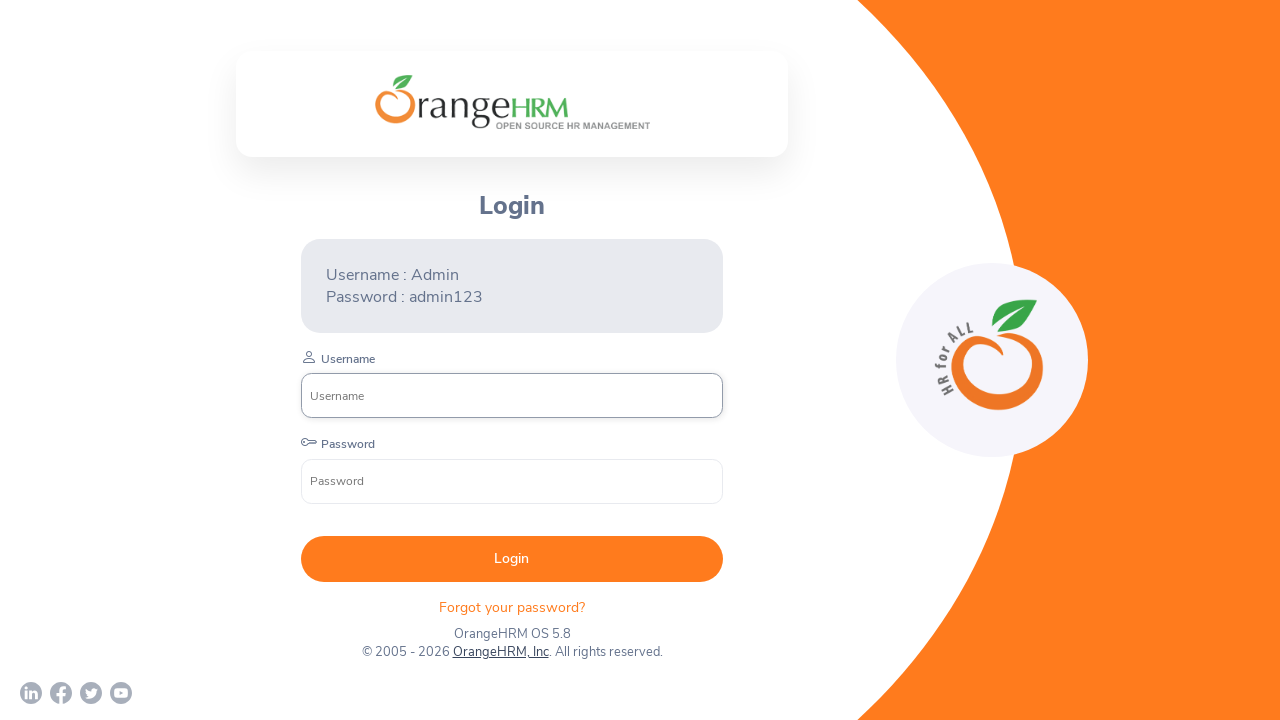